Tests handling a JavaScript confirm alert by clicking a button that triggers a confirm dialog and dismissing it

Starting URL: https://the-internet.herokuapp.com/javascript_alerts

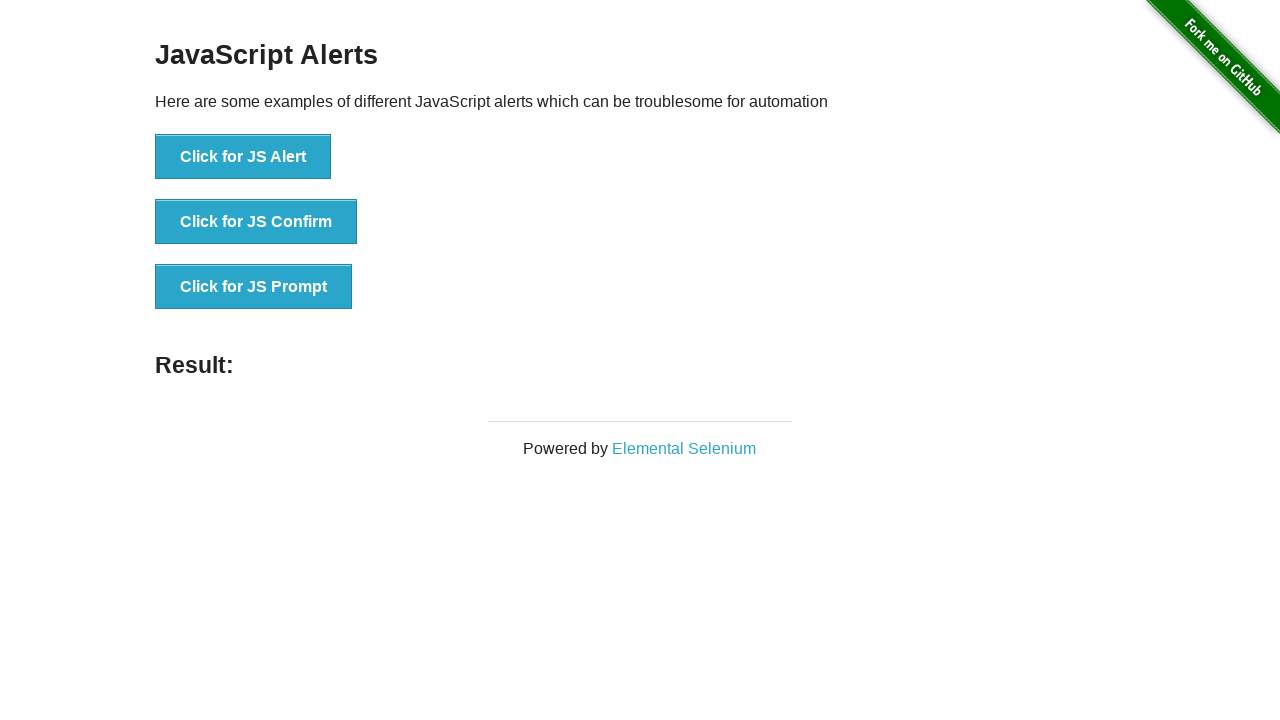

Registered dialog handler to dismiss confirm alerts
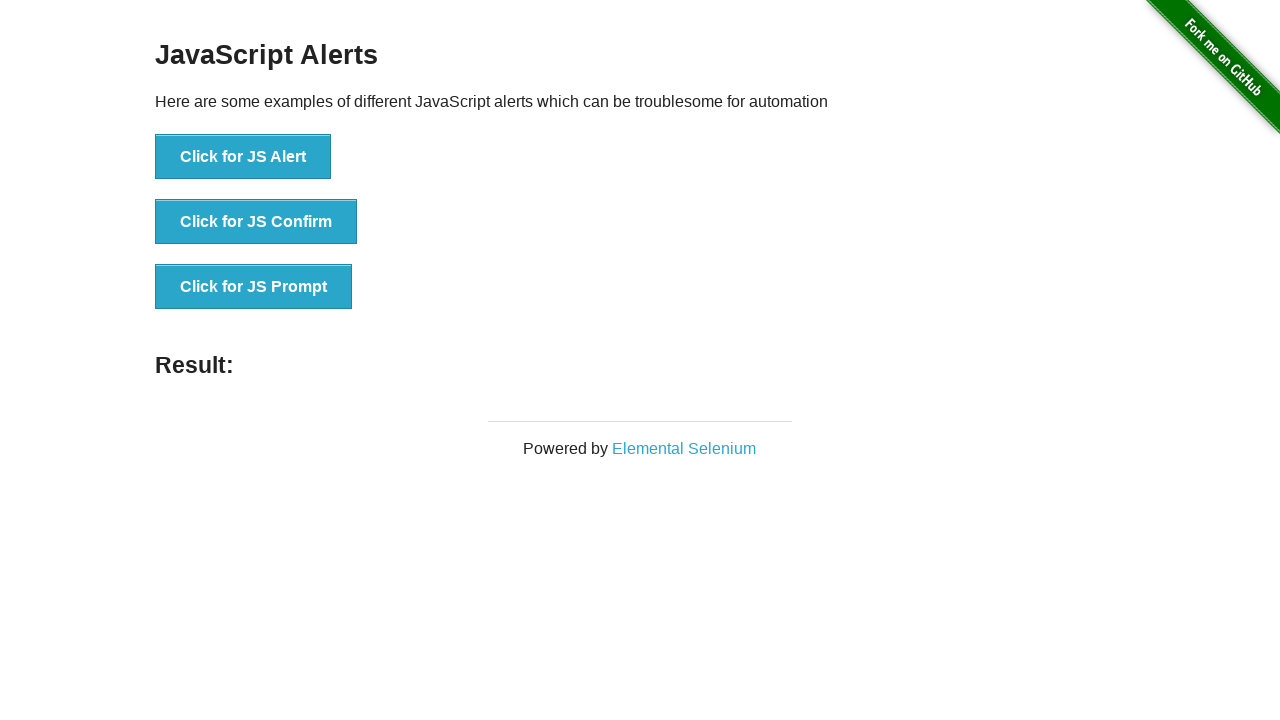

Clicked JS Confirm button to trigger confirm dialog at (256, 222) on xpath=//button[@onclick='jsConfirm()']
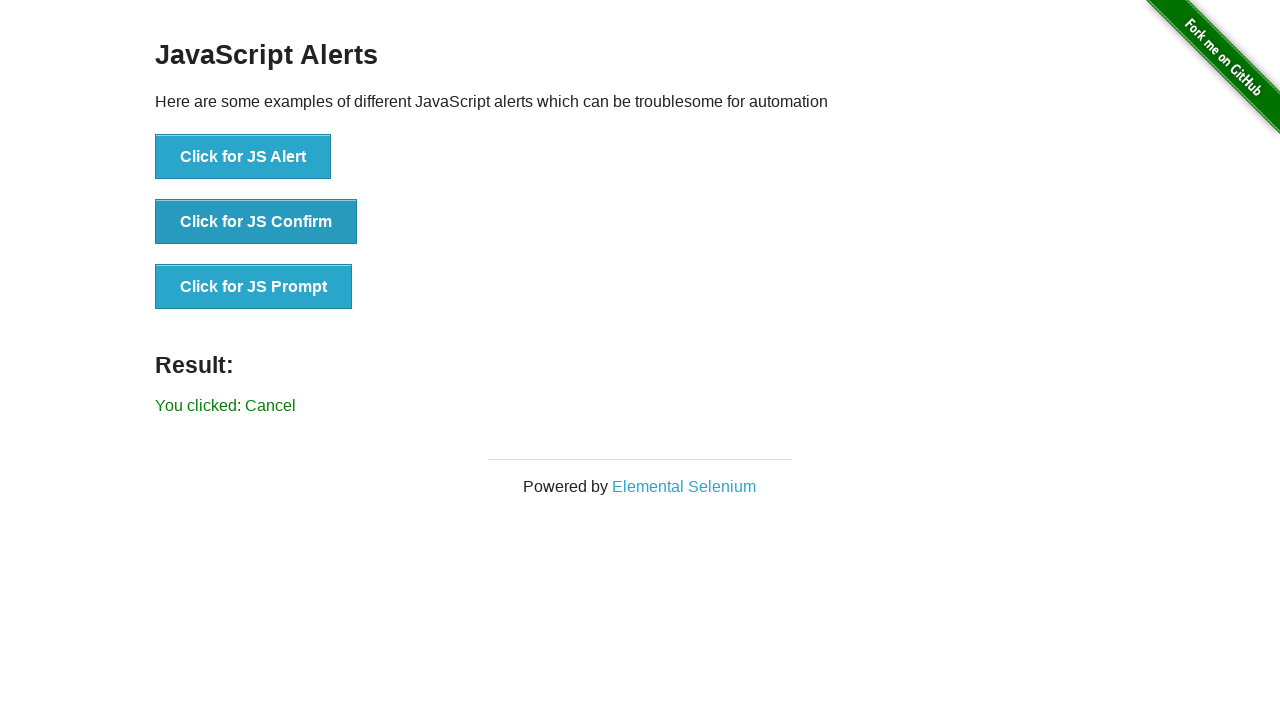

Waited for result element to appear after dismissing confirm dialog
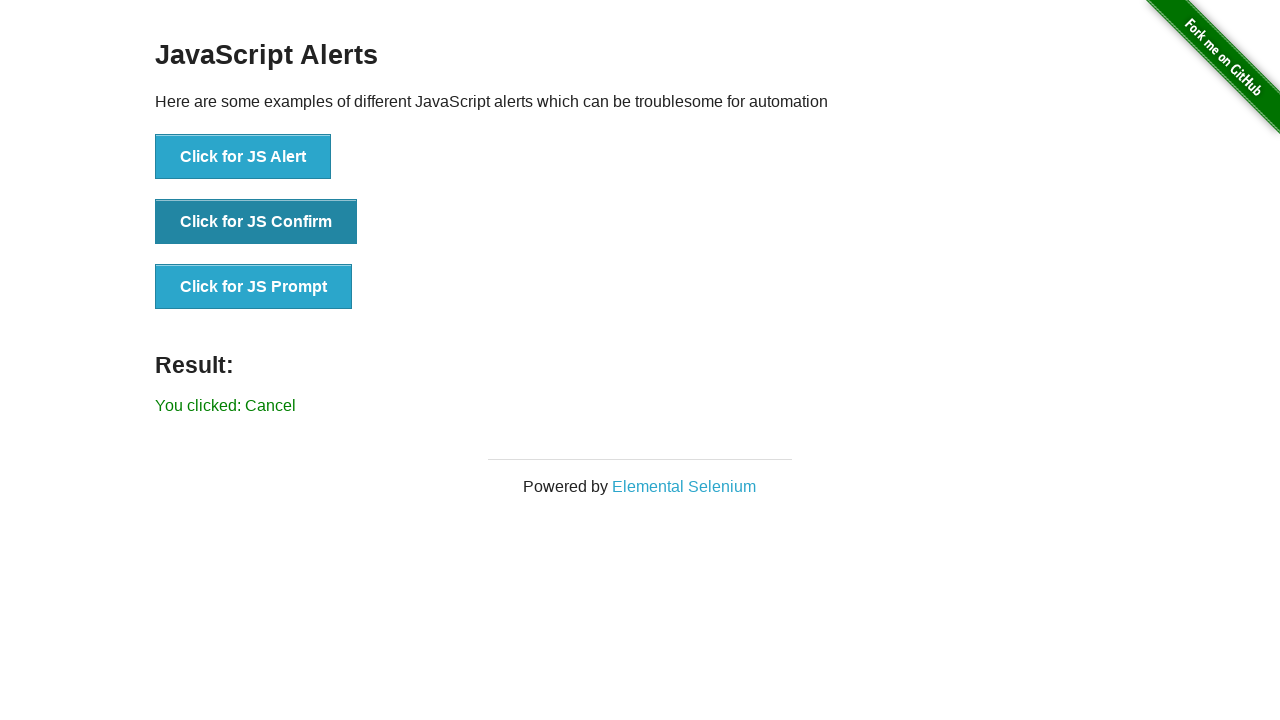

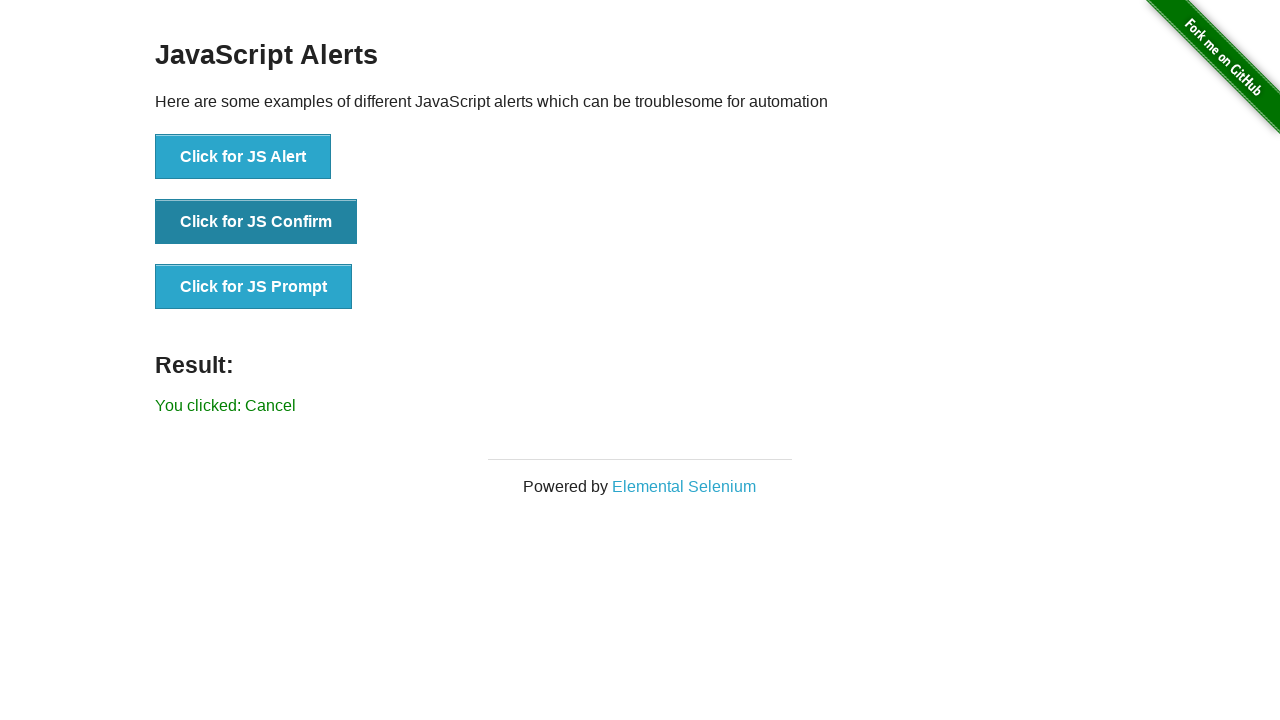